Navigates to QQ Music website and clicks on the second navigation item in the top navigation bar

Starting URL: https://y.qq.com/

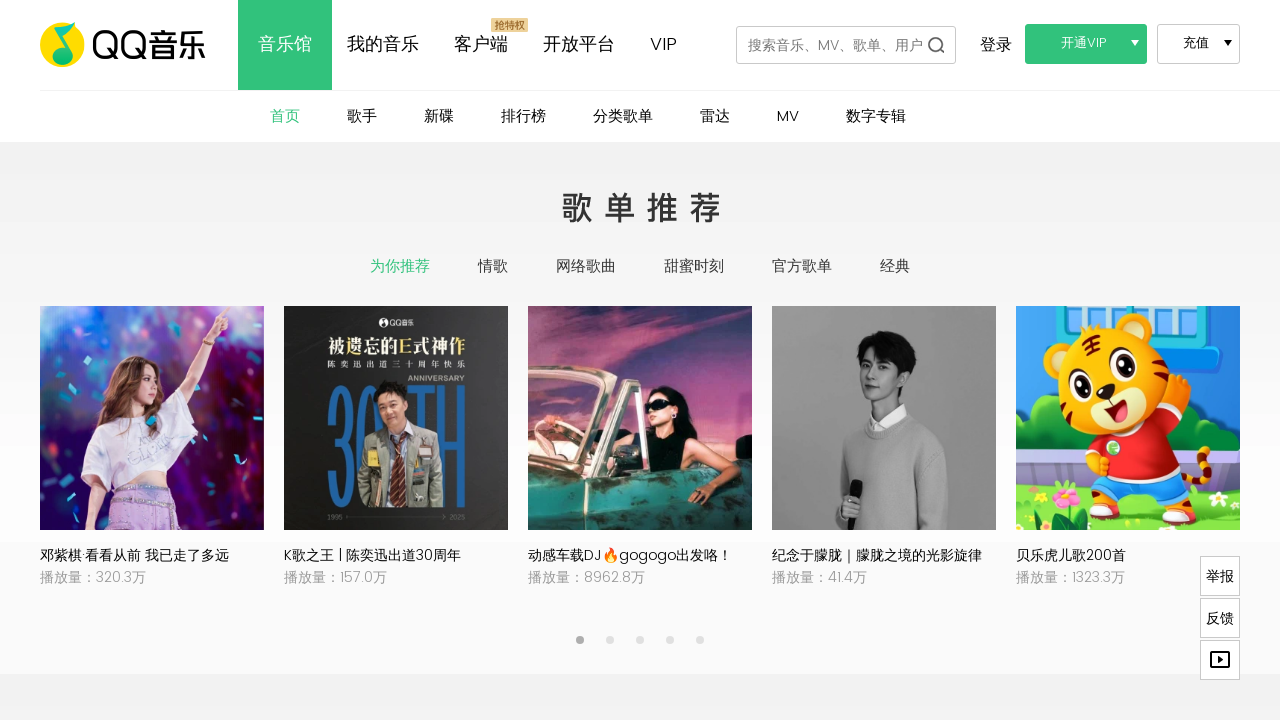

Waited for page to fully load (networkidle state)
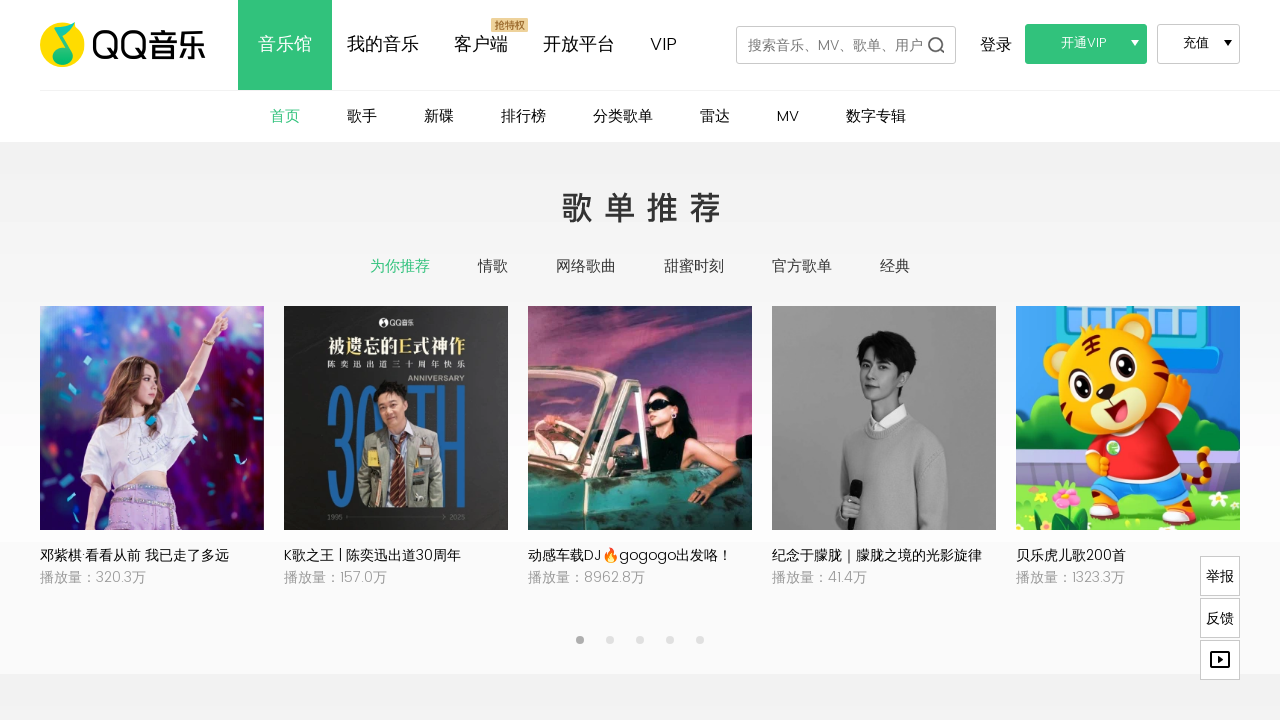

Clicked on the second navigation item in the top navigation bar at (383, 45) on .top_nav__item:nth-child(2)
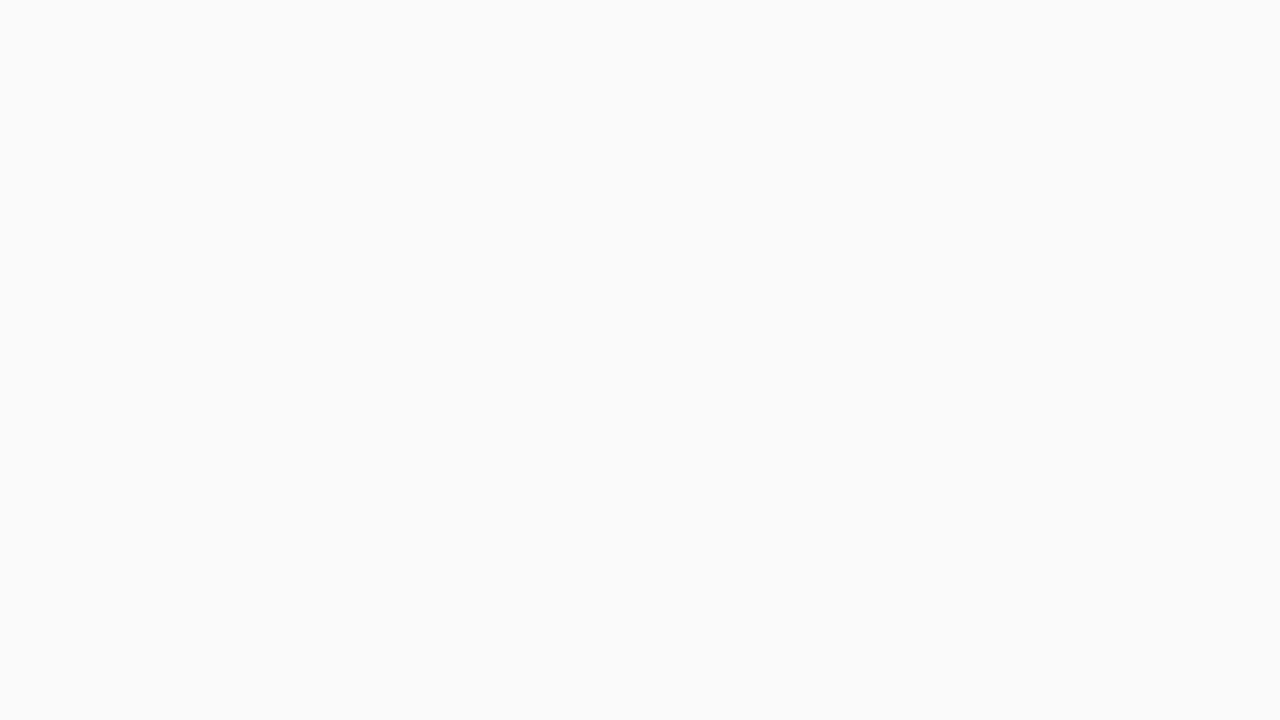

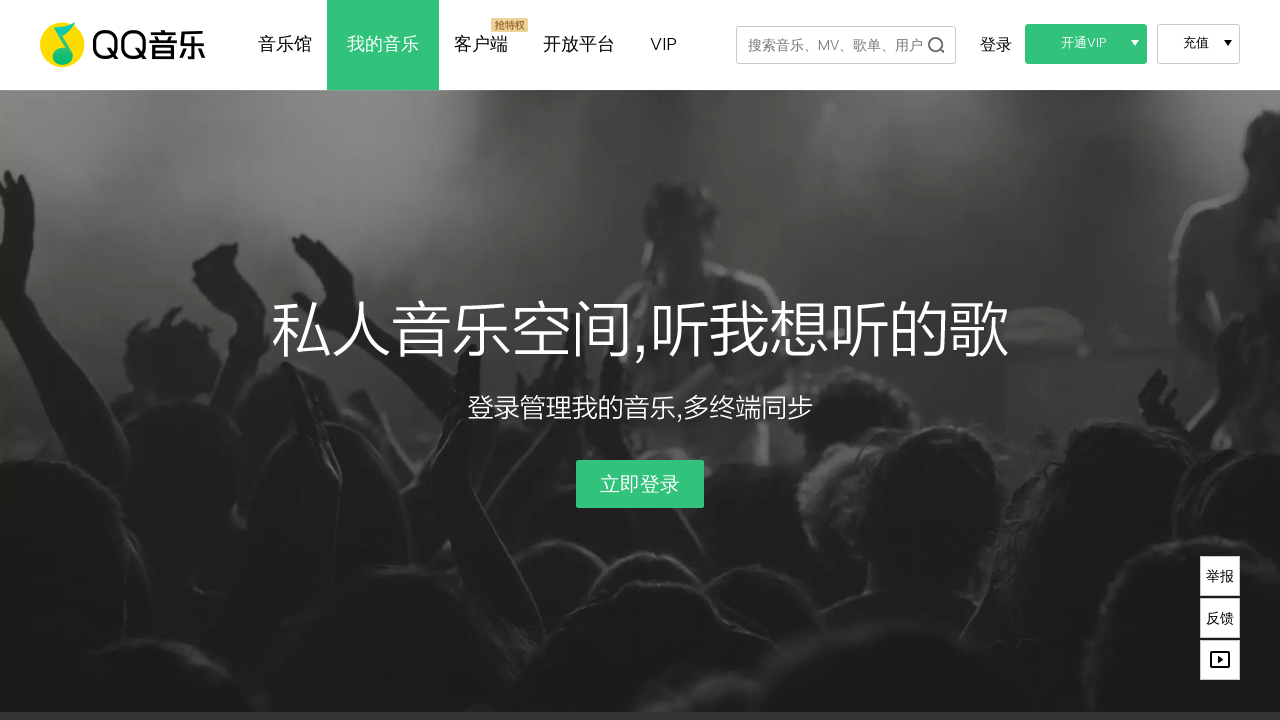